Solves a math problem by reading two numbers from the page, calculating their sum, and selecting the result from a dropdown menu

Starting URL: http://suninjuly.github.io/selects1.html

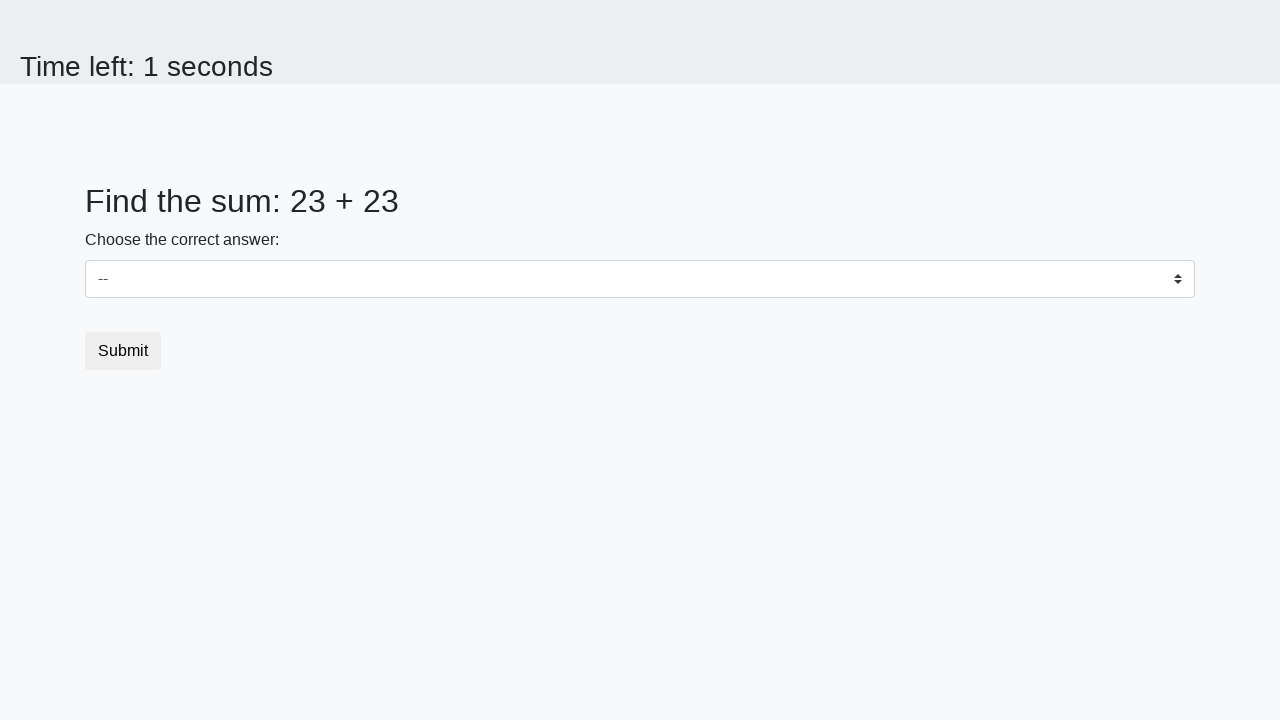

Retrieved first number from #num1 element
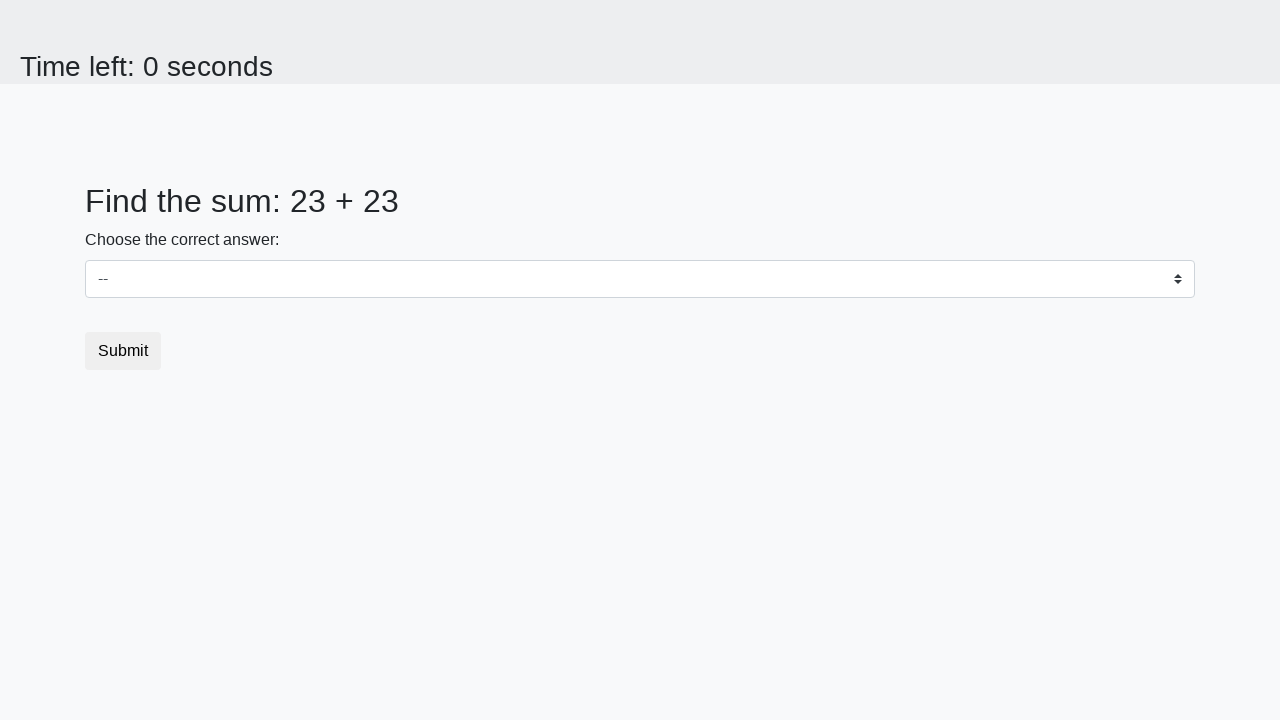

Retrieved second number from #num2 element
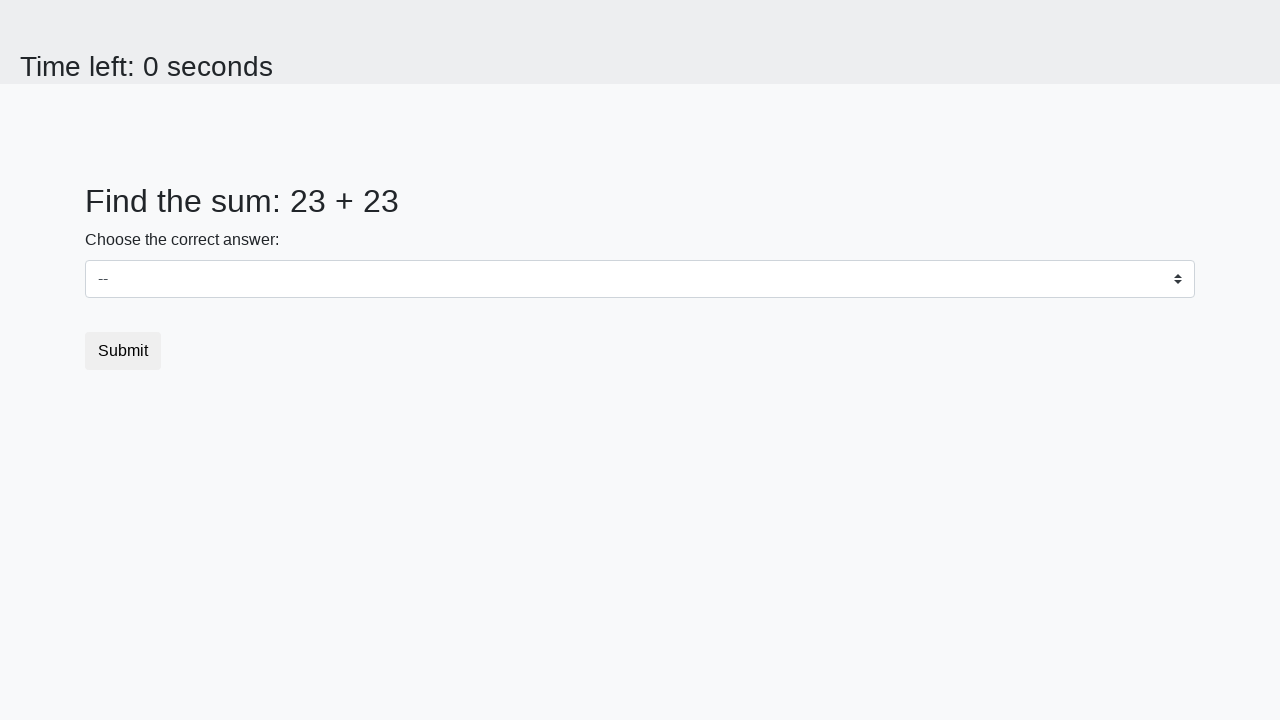

Calculated sum of 23 + 23 = 46
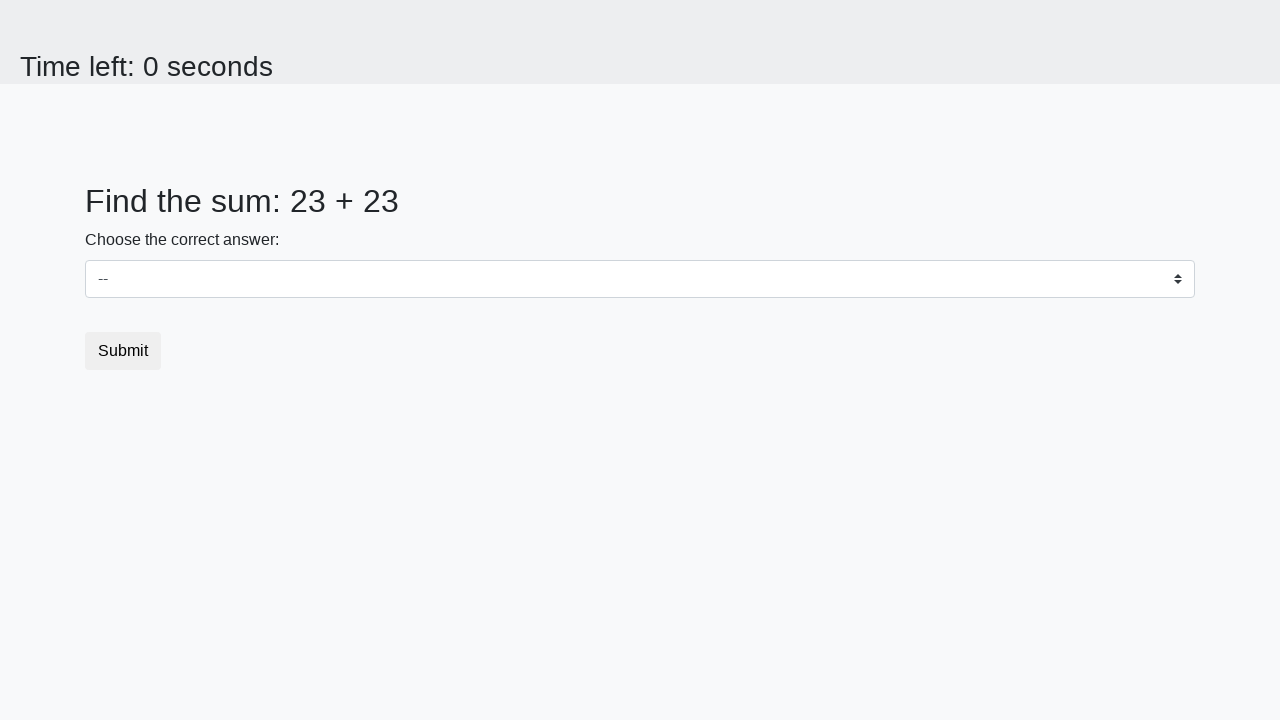

Clicked dropdown to open it at (640, 279) on #dropdown
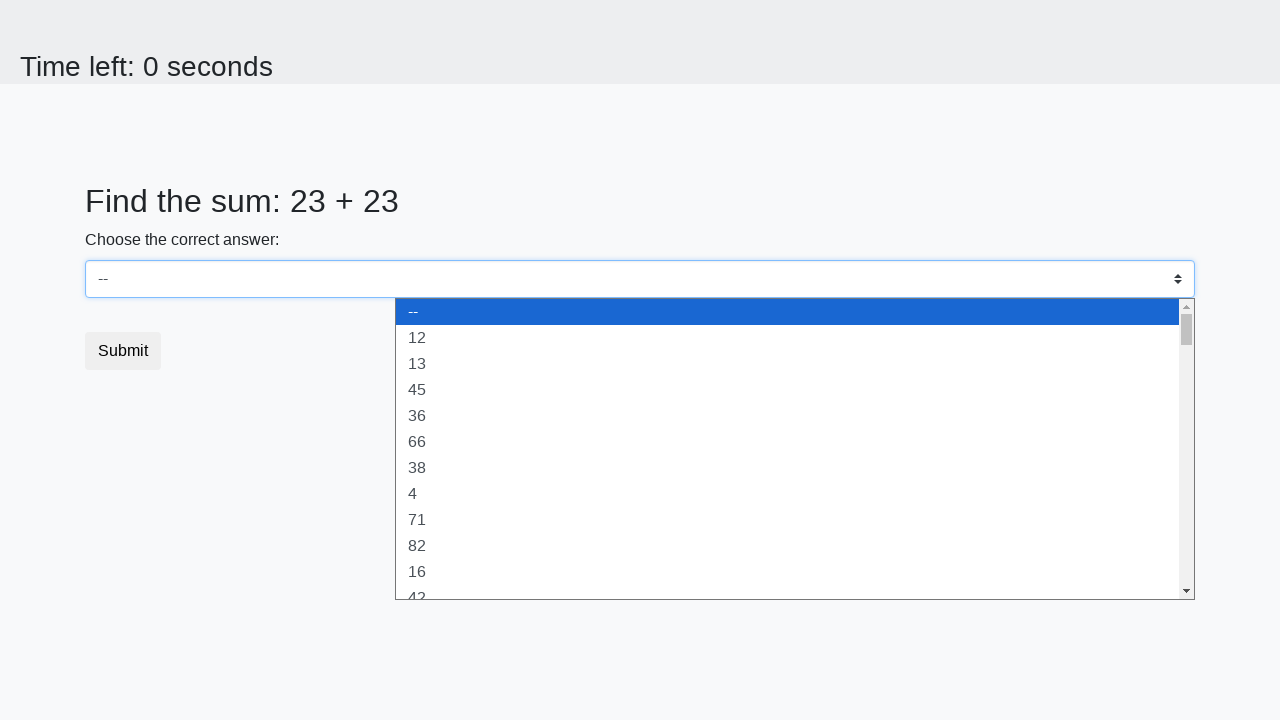

Selected value 46 from dropdown menu on select
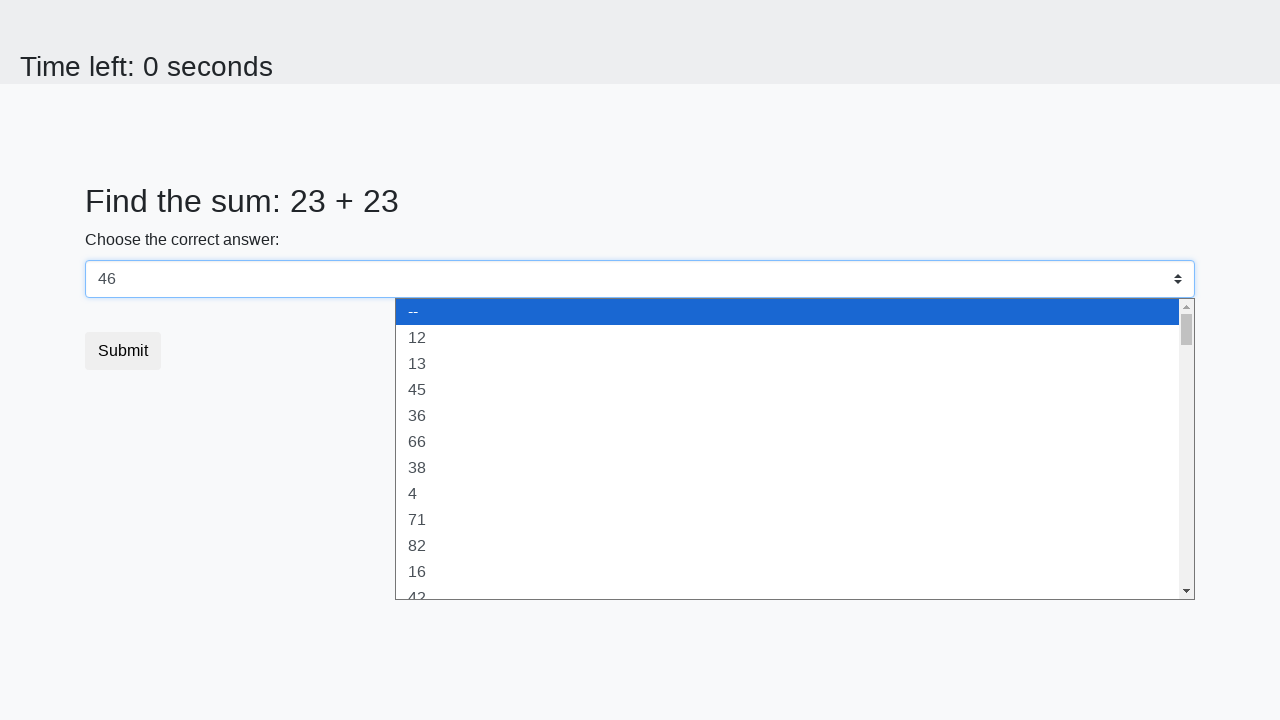

Clicked submit button to submit the form at (123, 351) on [type=submit]
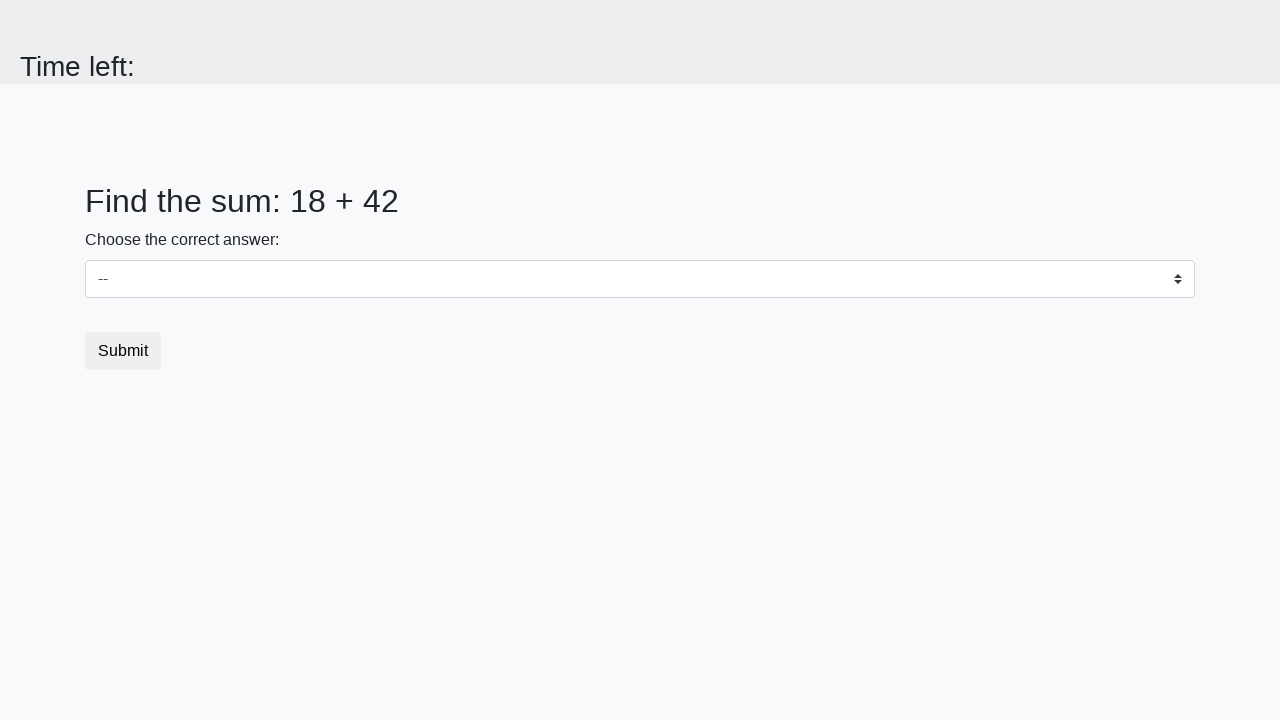

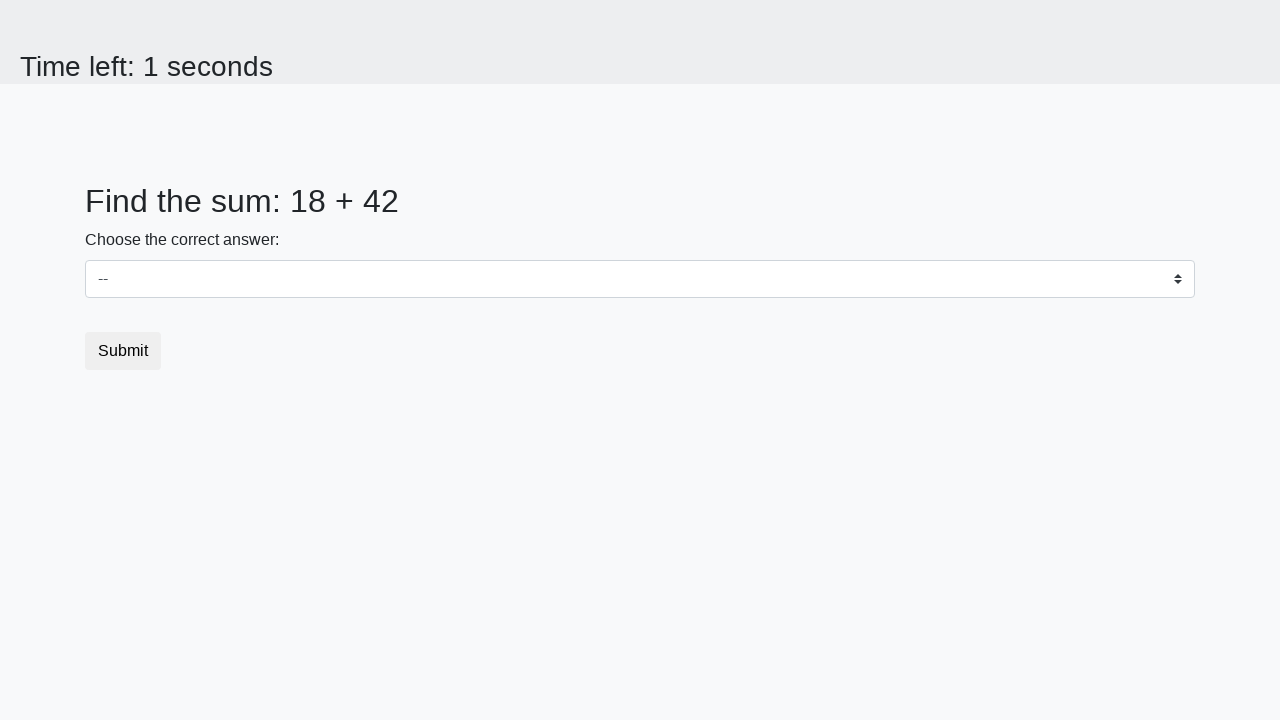